Clicks a button to open a day-of-week dropdown and selects 'Martes' (Tuesday)

Starting URL: https://thefreerangetester.github.io/sandbox-automation-testing/

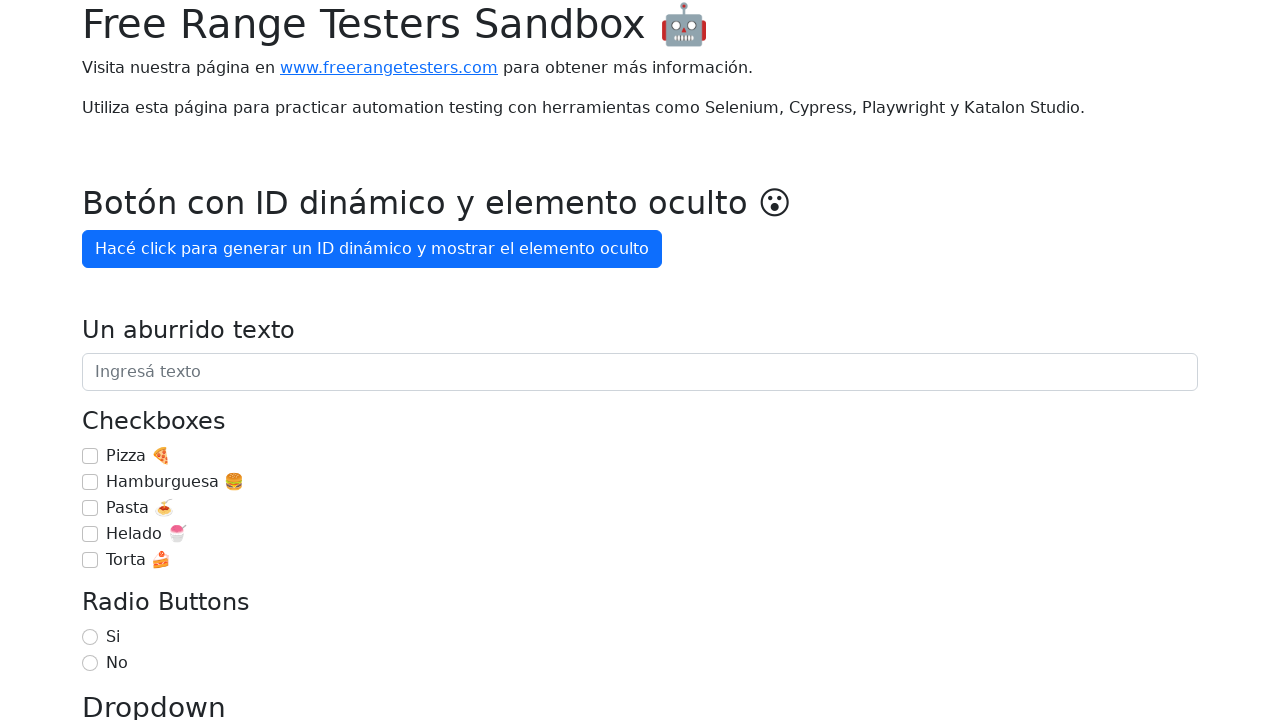

Clicked 'Día de la semana' button to open day-of-week dropdown at (171, 360) on internal:role=button[name="Día de la semana"i]
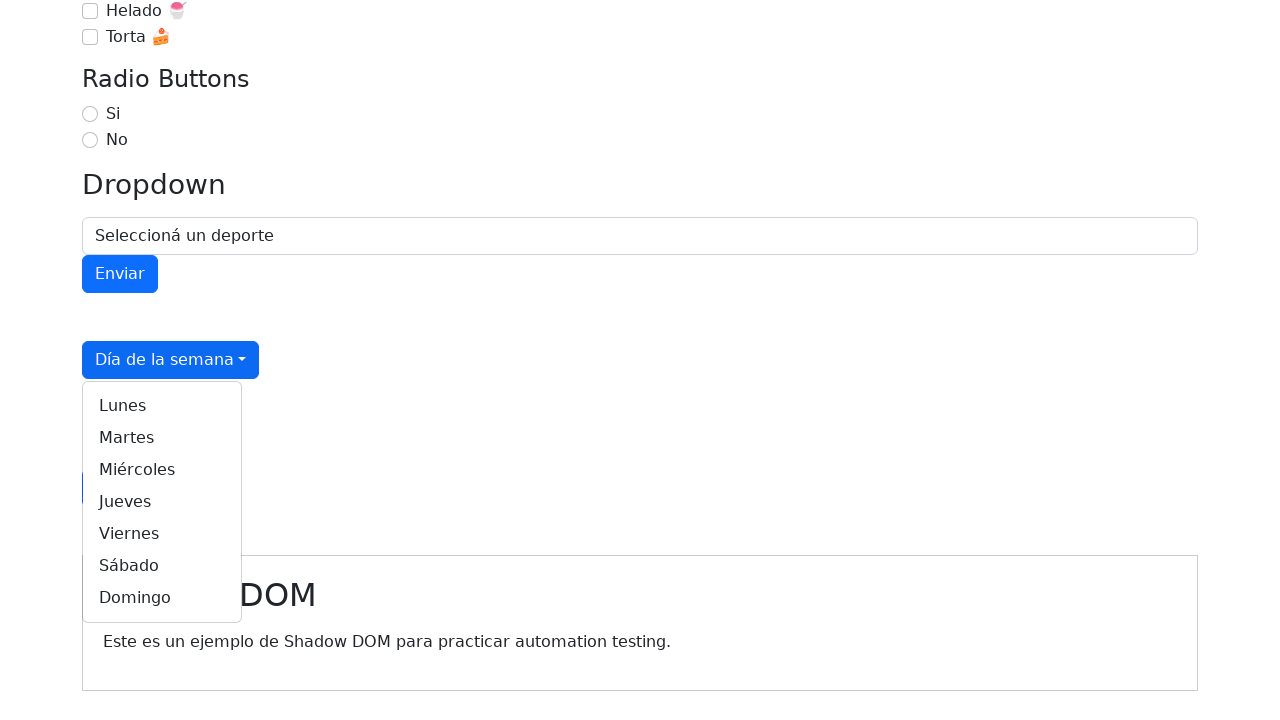

Selected 'Martes' (Tuesday) from the dropdown menu at (162, 438) on internal:role=link[name="Martes"i]
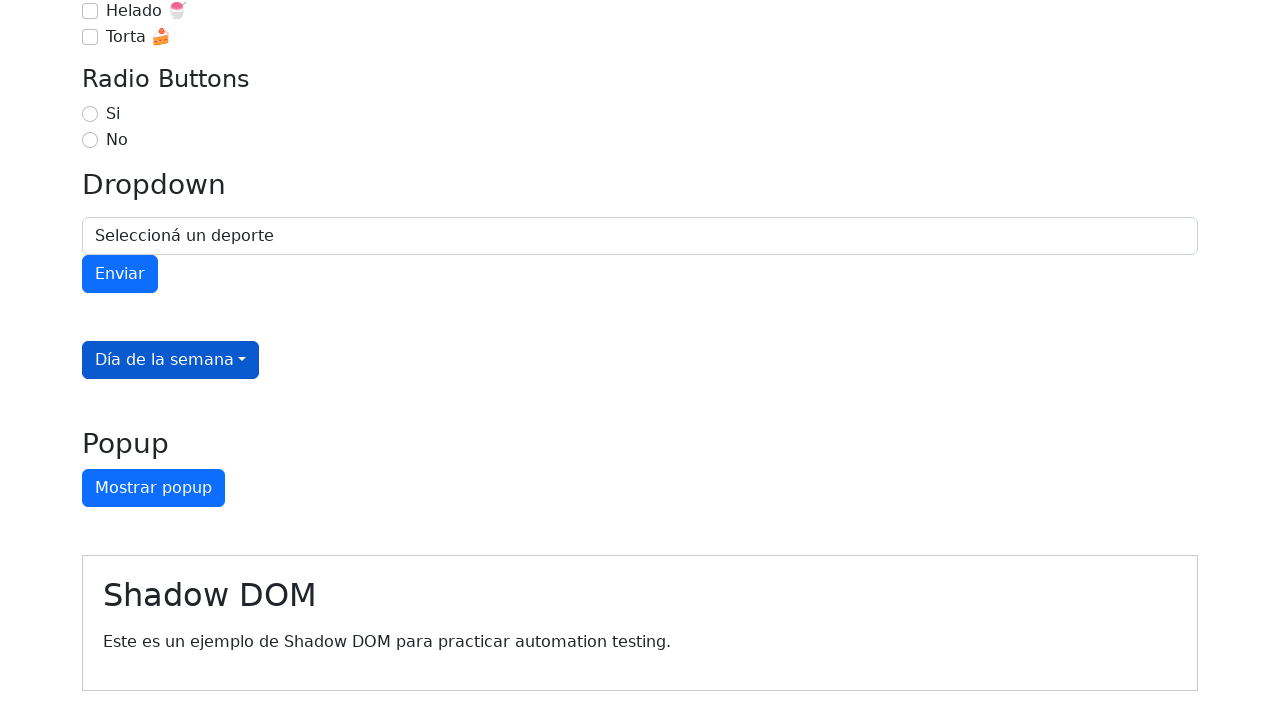

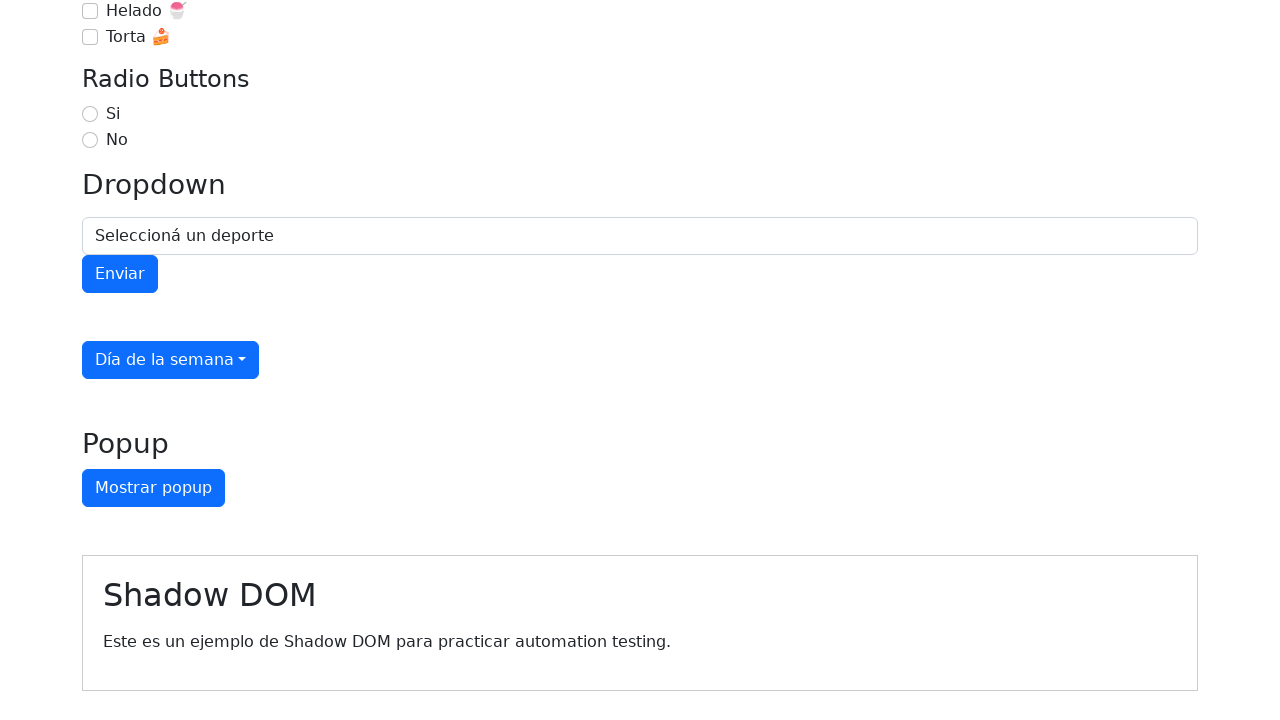